Navigates to the nohello.net website and retrieves the page title and URL

Starting URL: https://nohello.net/en/

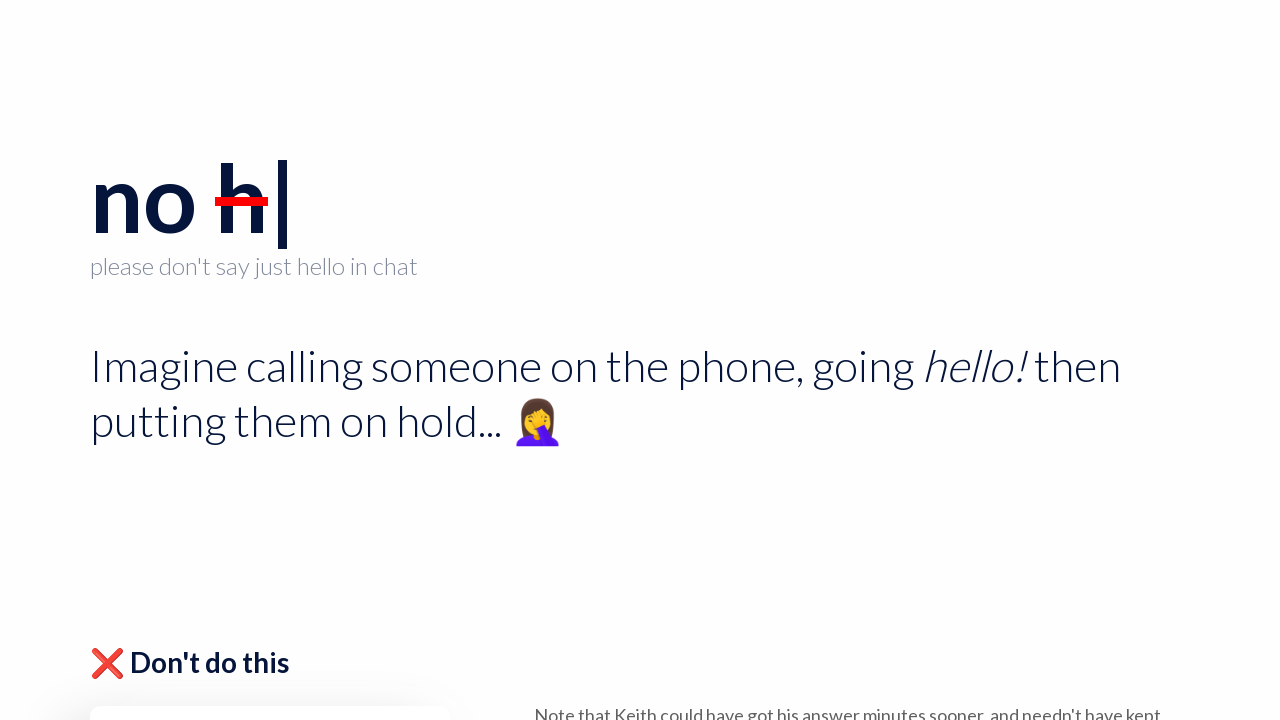

Navigated to https://nohello.net/en/
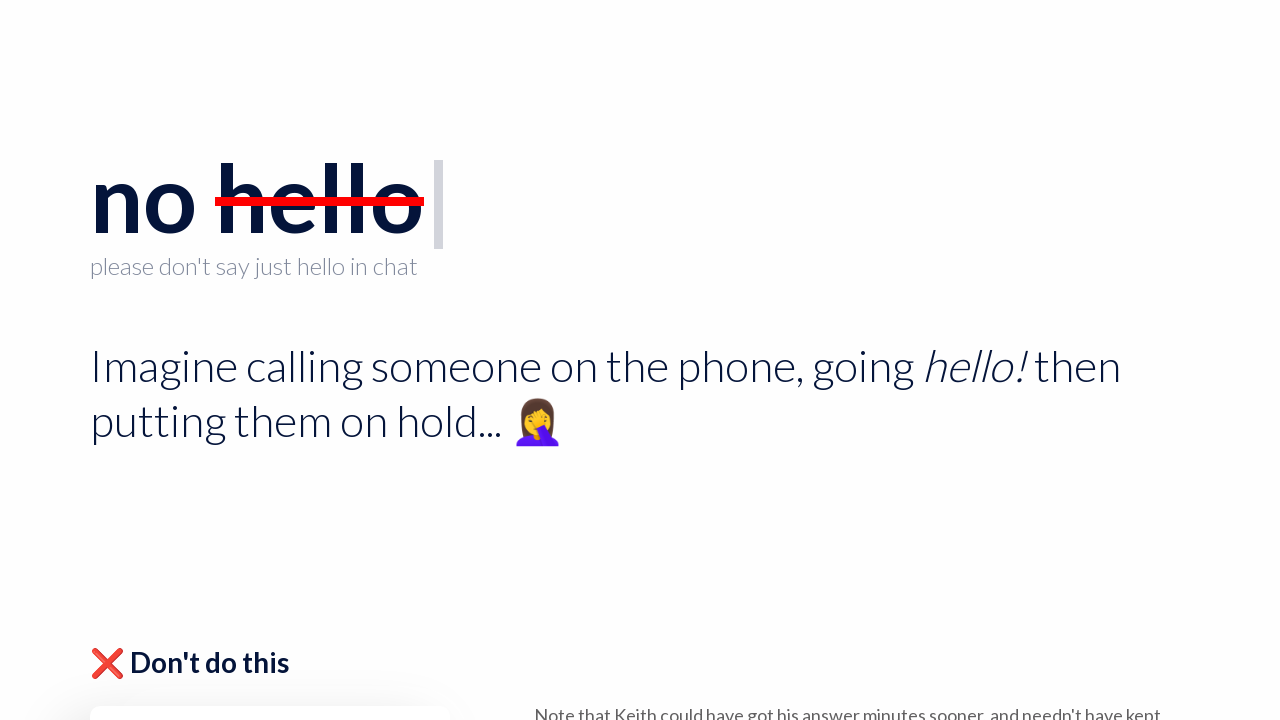

Retrieved page title: no hello
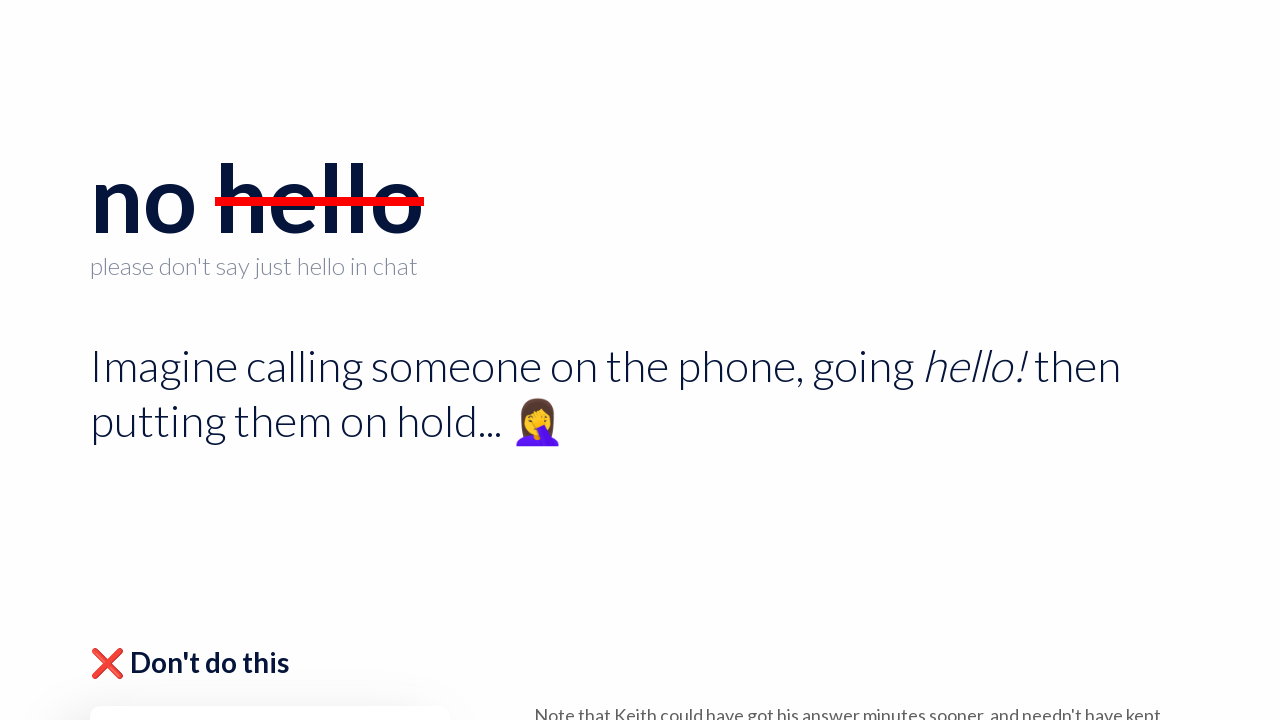

Retrieved current URL: https://nohello.net/en/
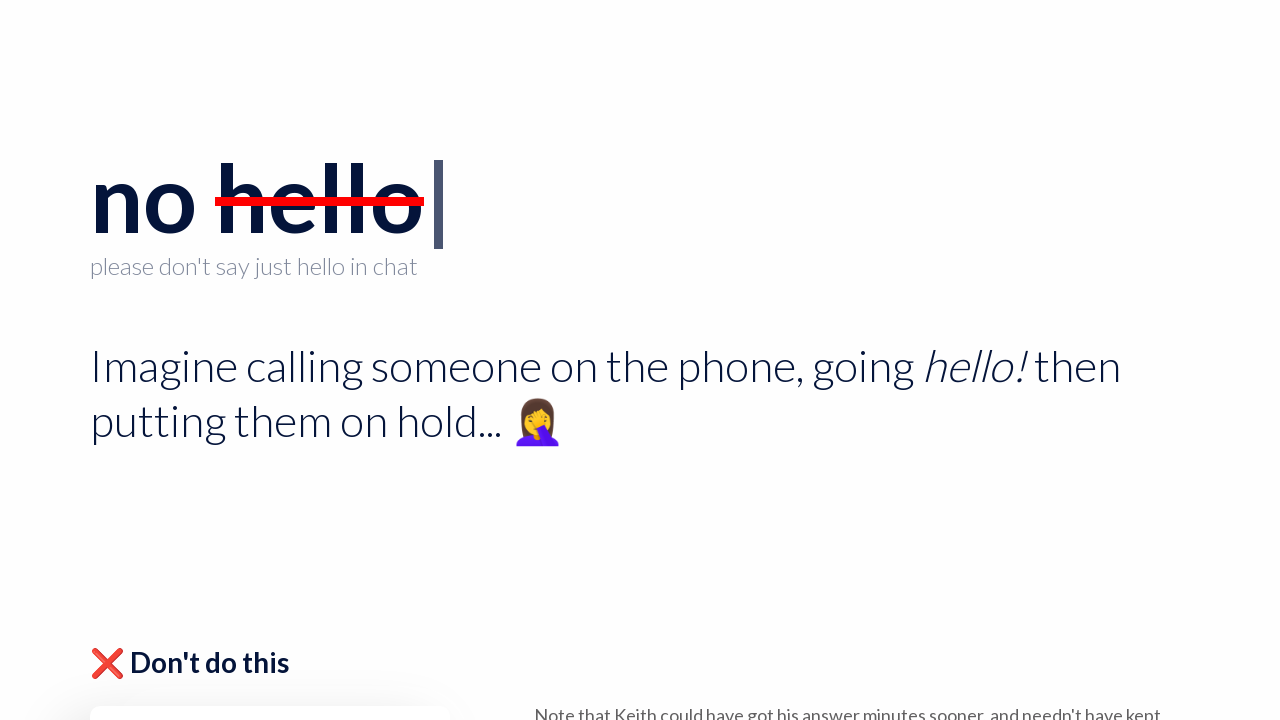

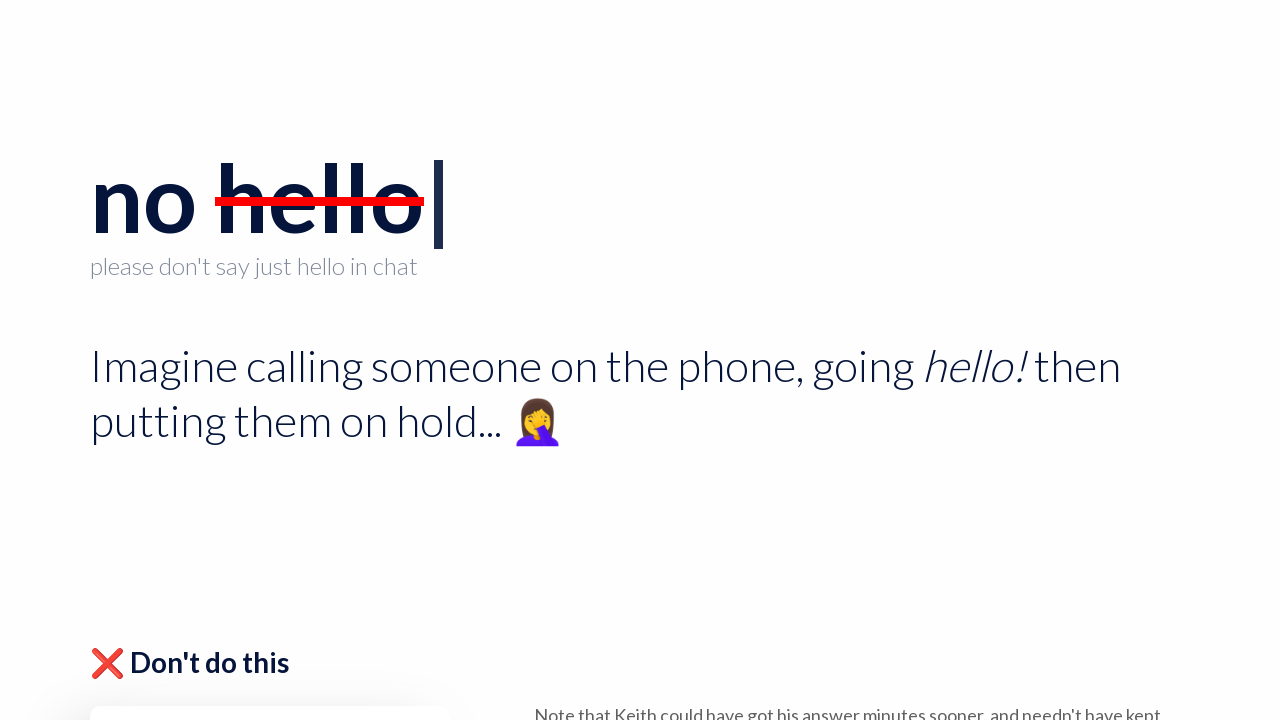